Tests that after starting the game and entering a name, the car appears in the center lane (column 3).

Starting URL: https://borbely-dominik-peter.github.io/WebProjekt3/

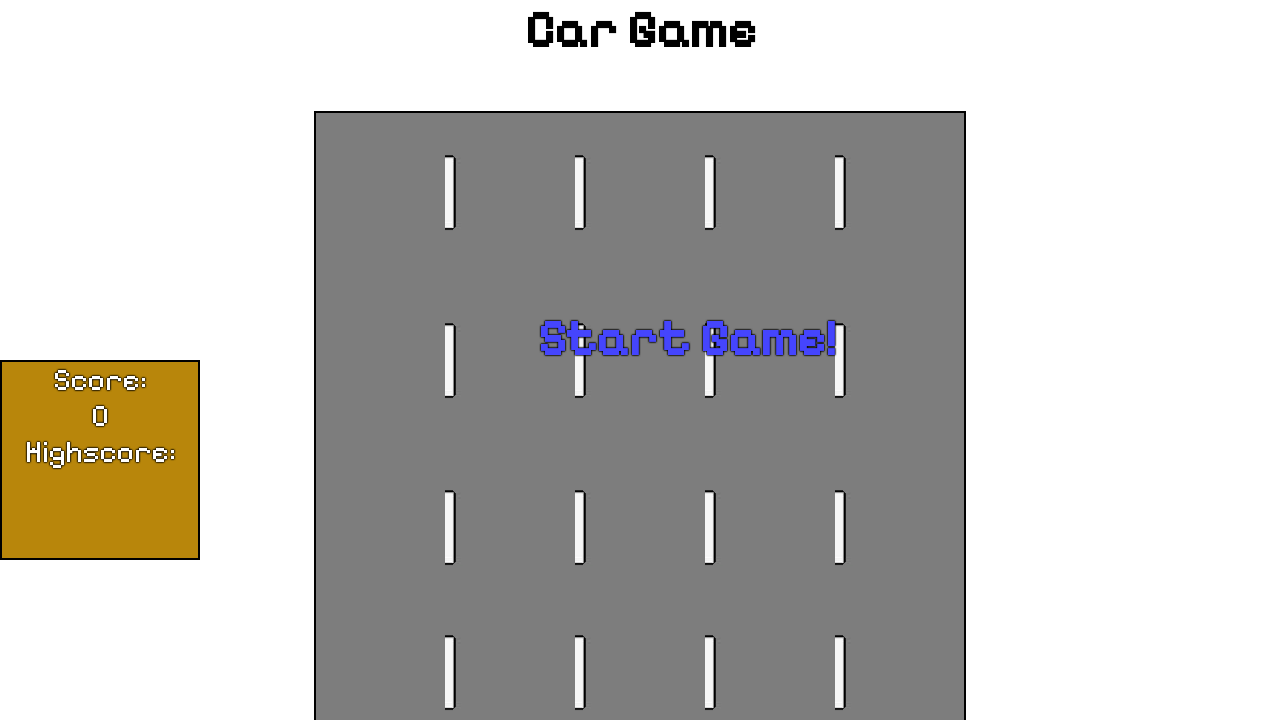

Clicked start game text to begin at (687, 338) on #startText
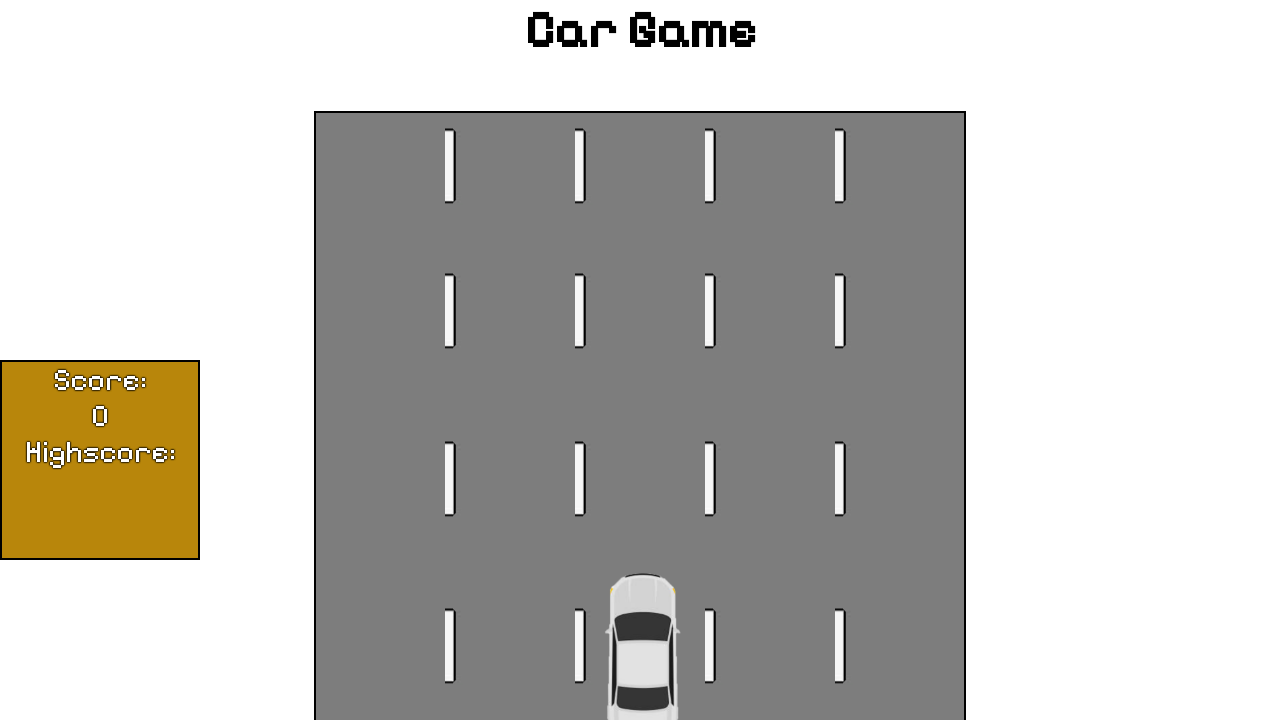

Set up dialog handler to accept with name 'Player1'
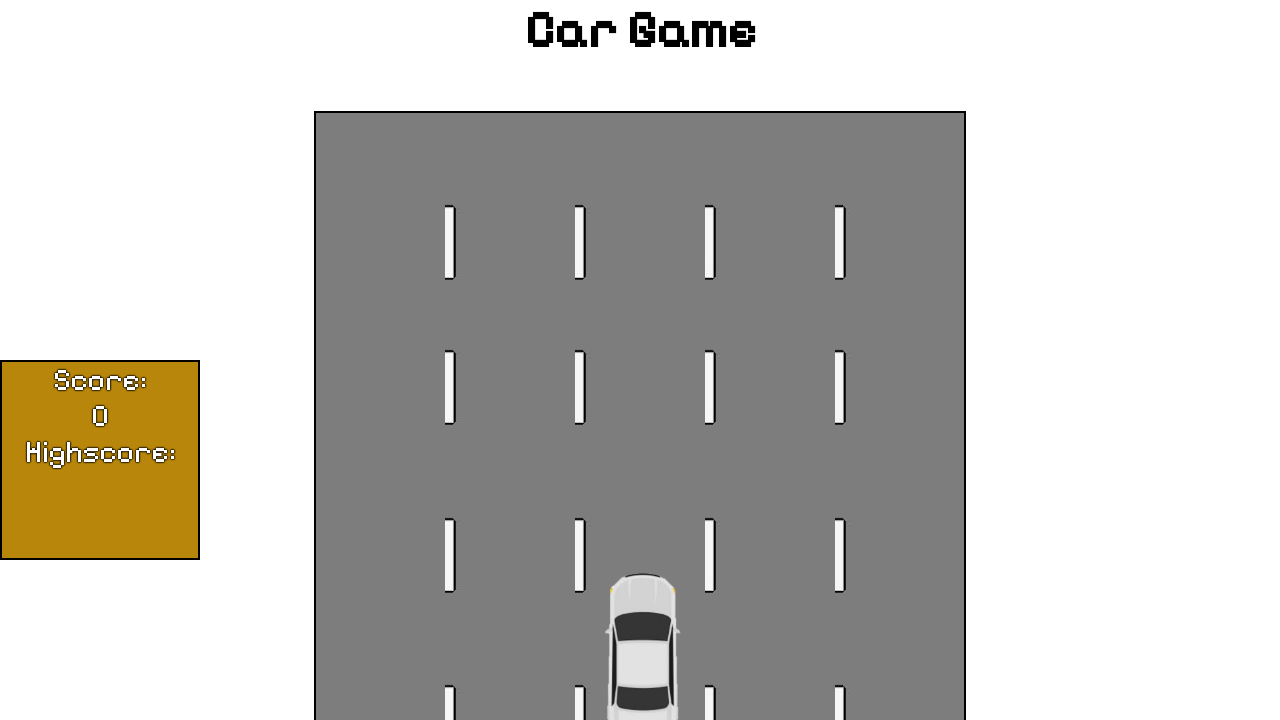

Waited 1000ms for game to initialize
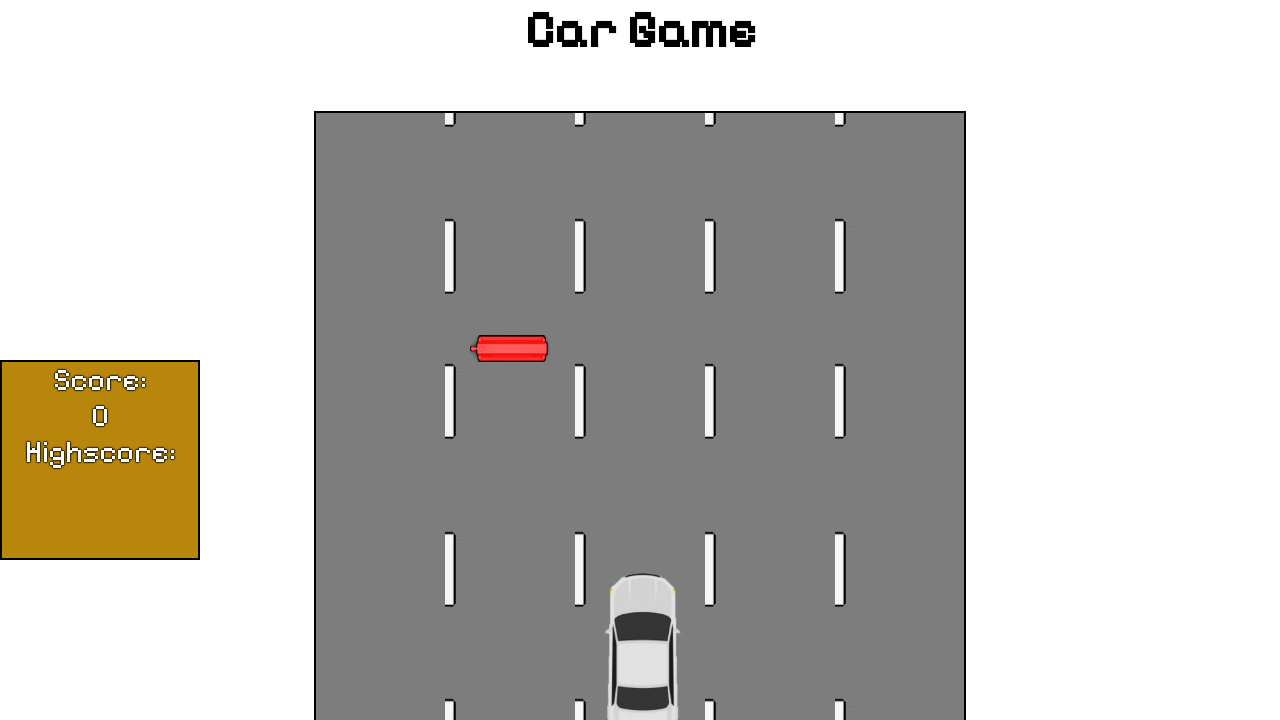

Located car element in center lane (column 3)
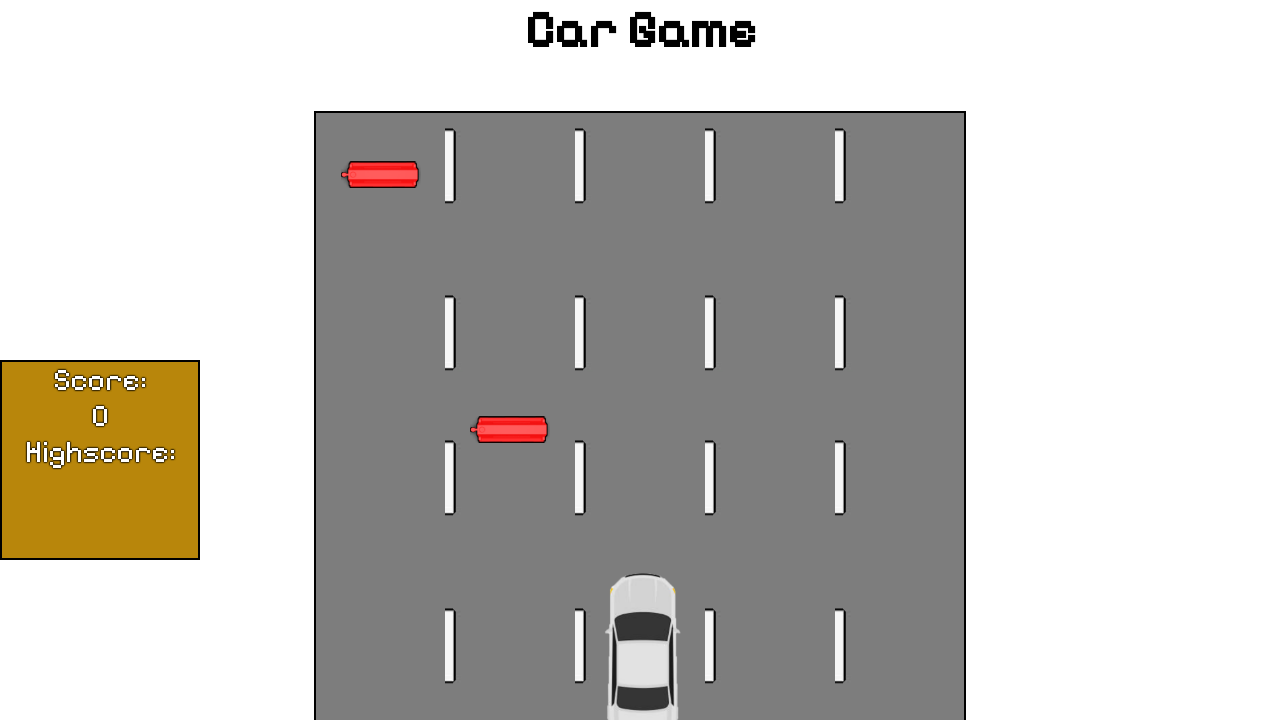

Verified car element has correct 'CAR' id attribute
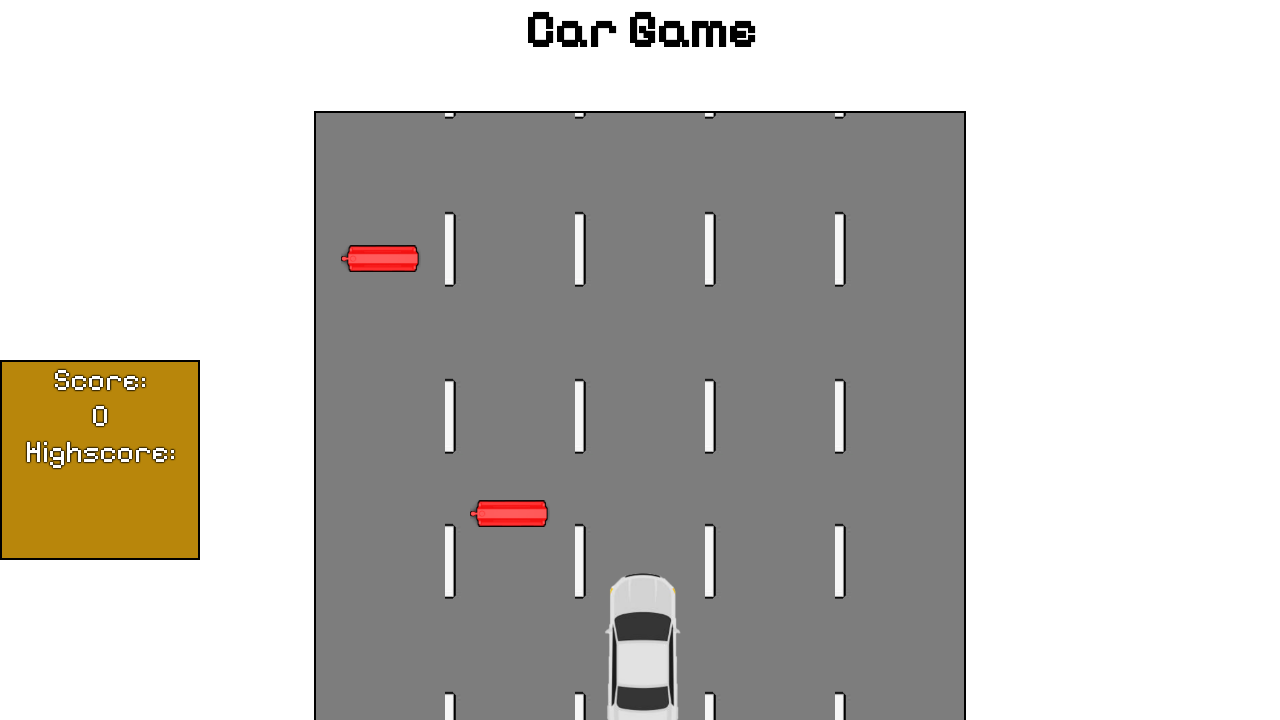

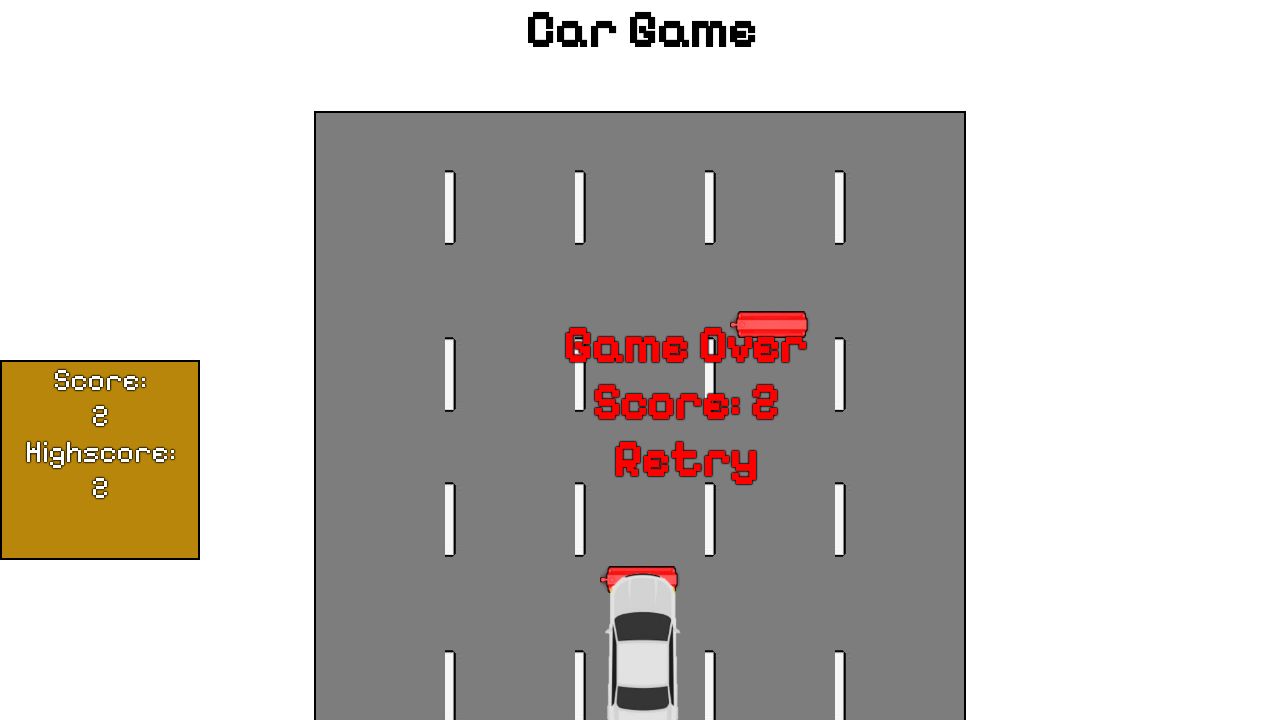